Navigates to OpenCart login page and fills in the email field to demonstrate implicit wait functionality

Starting URL: https://naveenautomationlabs.com/opencart/index.php?route=account/login

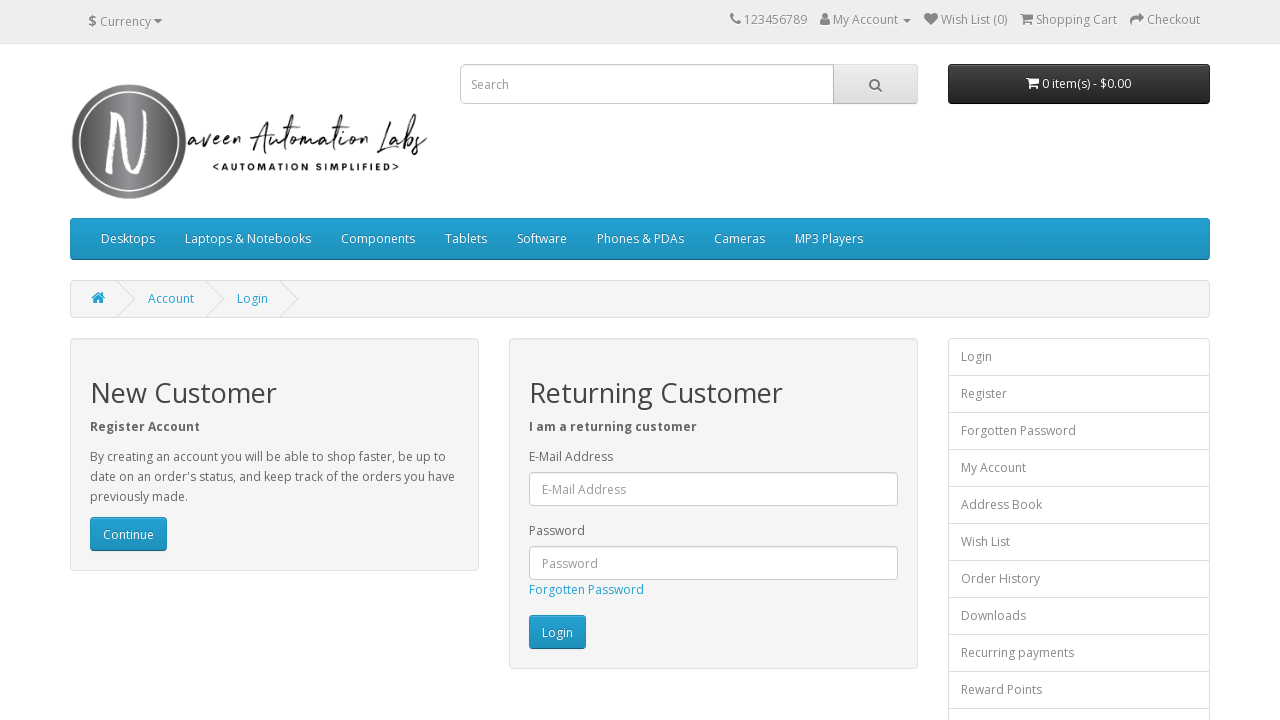

Navigated to OpenCart login page
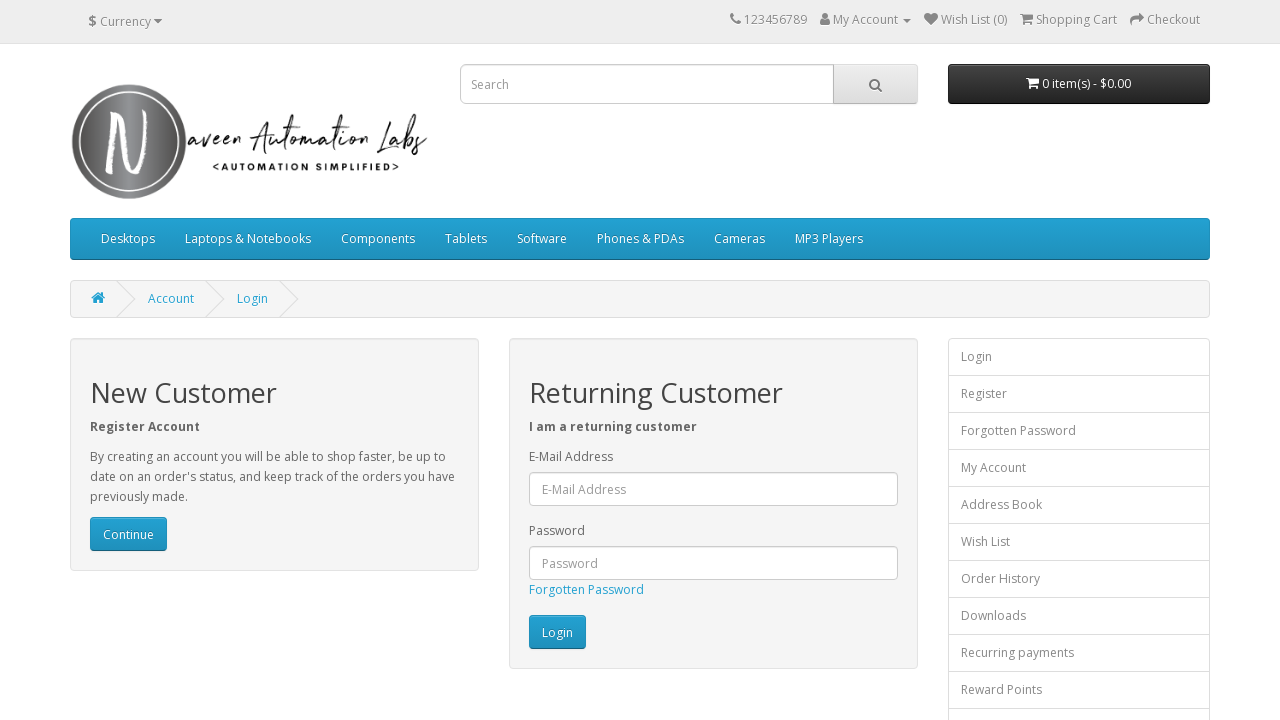

Filled email field with 'bhargavi@gmail.com' on #input-email
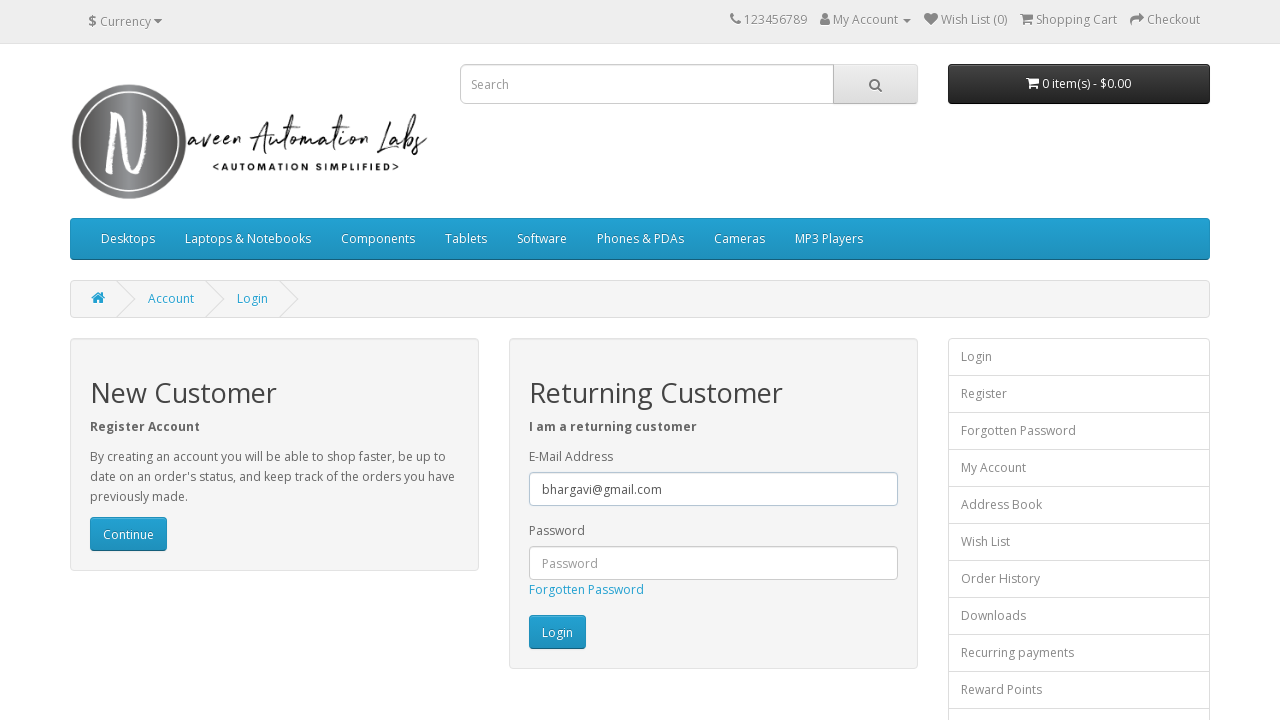

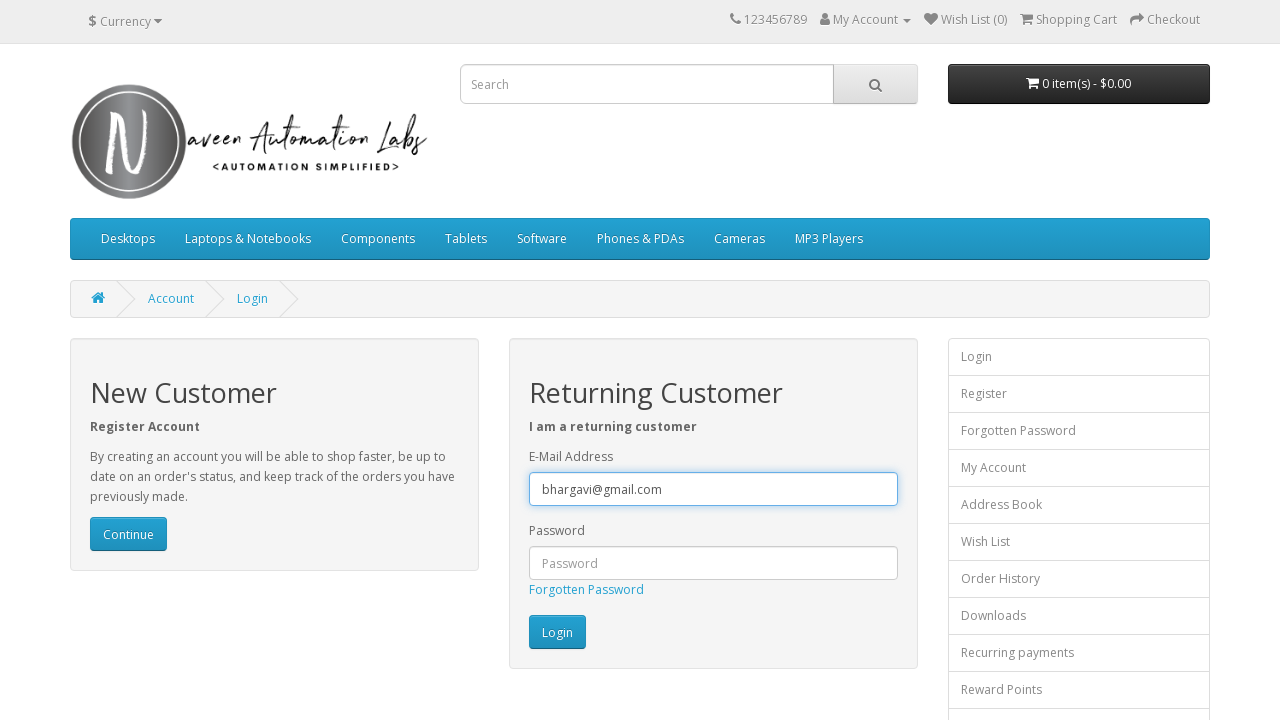